Tests a confirm dialog by first dismissing it (Cancel) and verifying the result, then accepting it (Ok) and verifying the result

Starting URL: https://demoqa.com/alerts

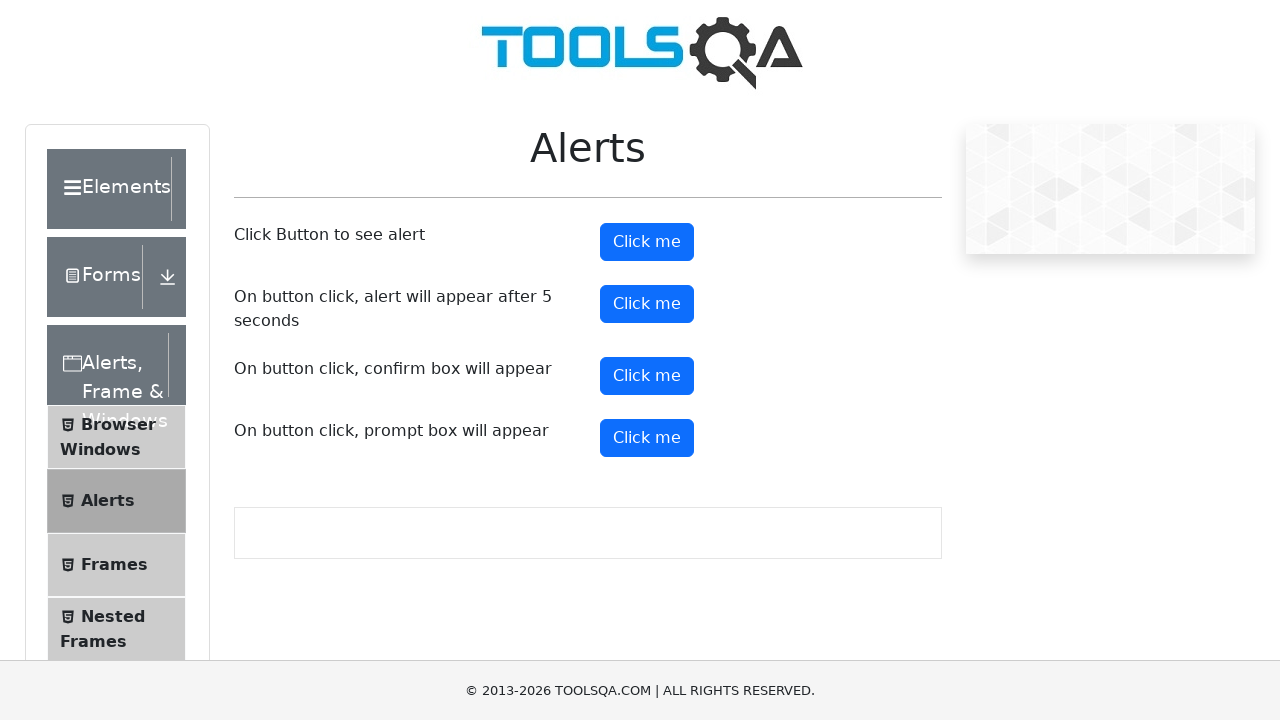

Navigated to https://demoqa.com/alerts
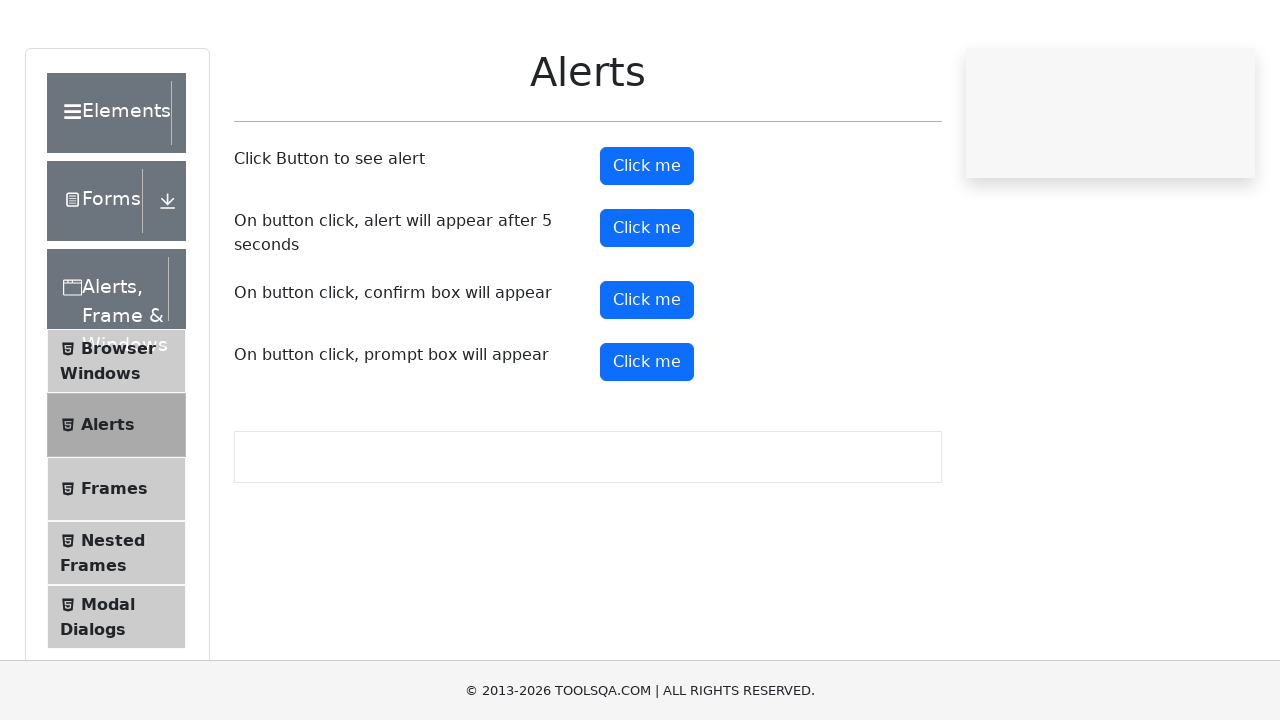

Set up dialog handler to dismiss the confirm dialog
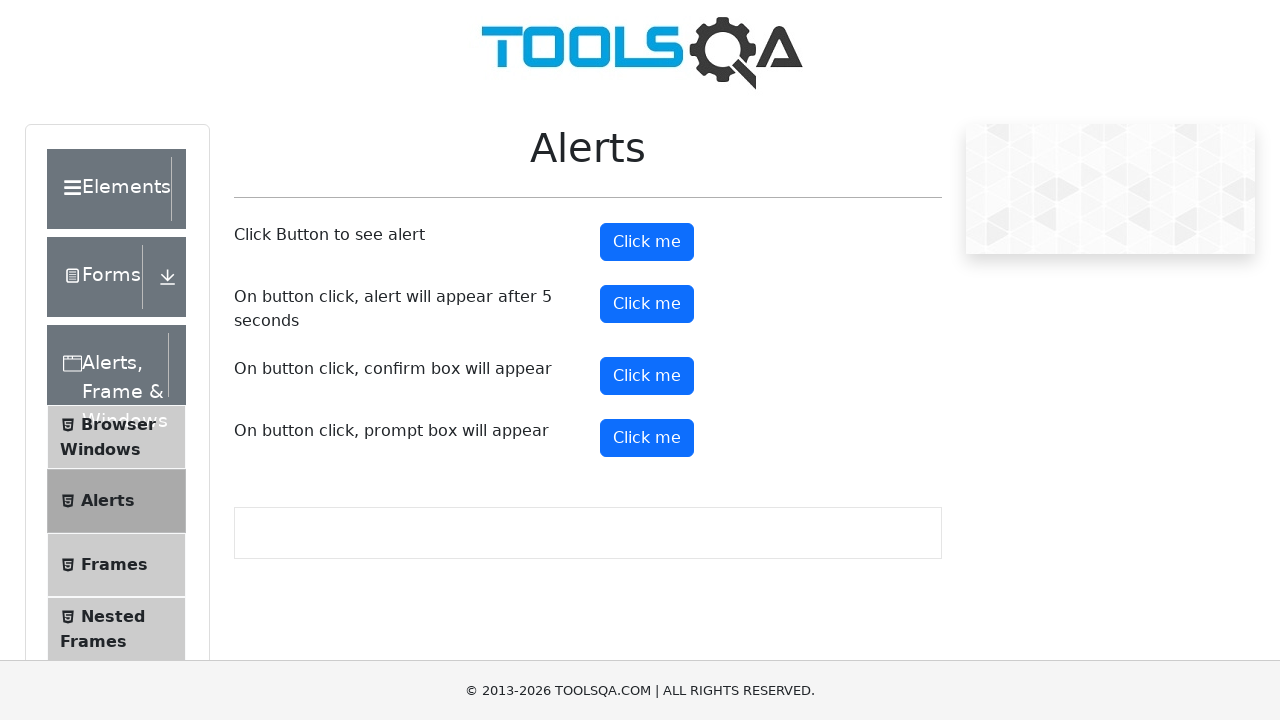

Clicked the confirm button at (647, 376) on #confirmButton
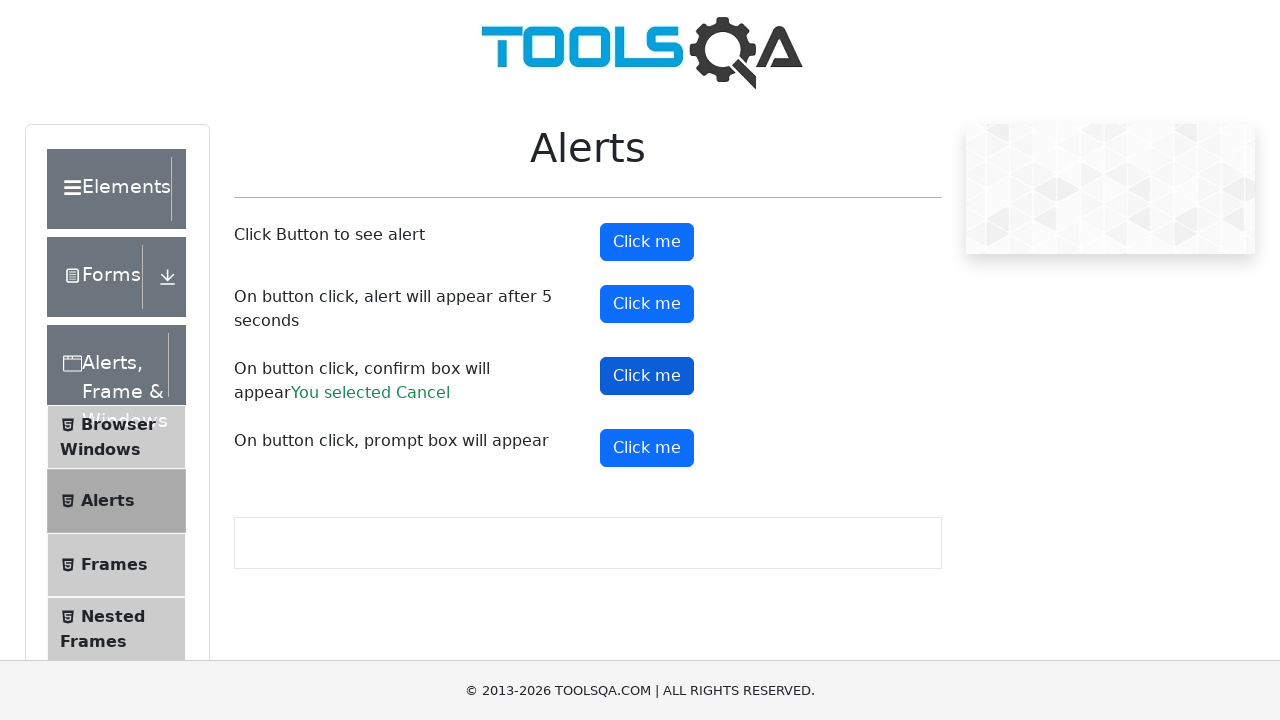

Confirm result element appeared on the page
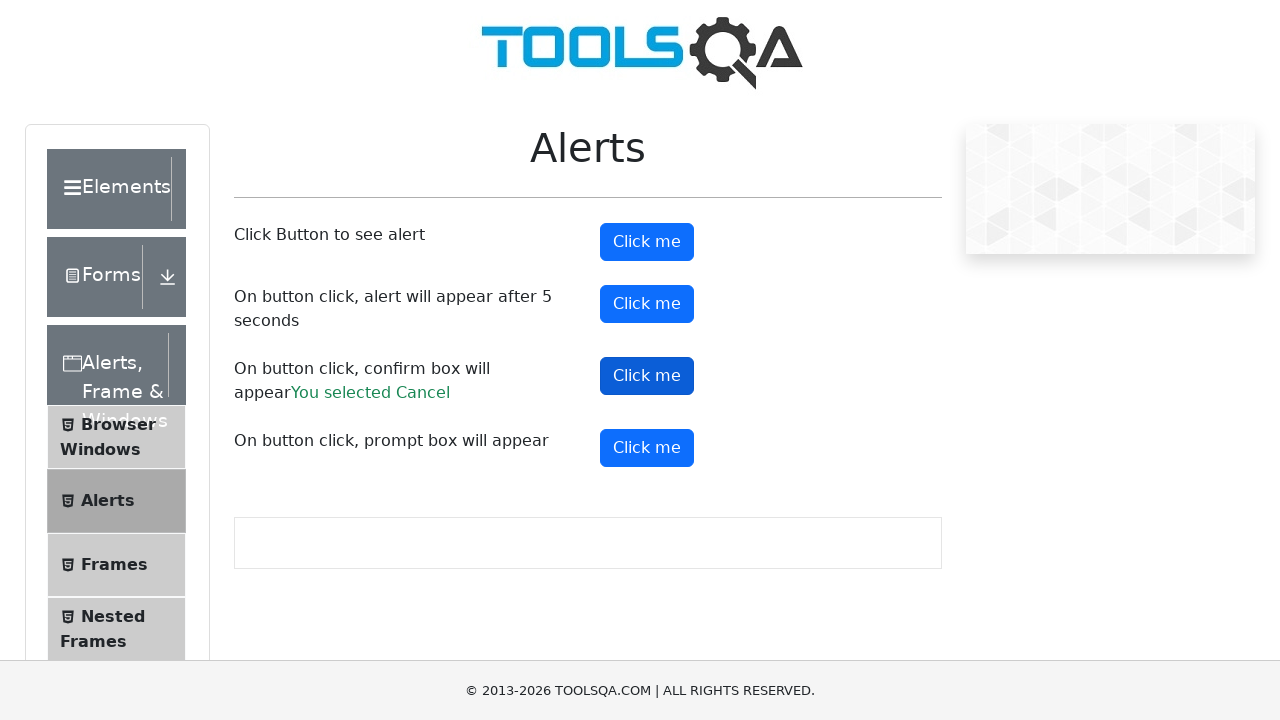

Located the confirm result element
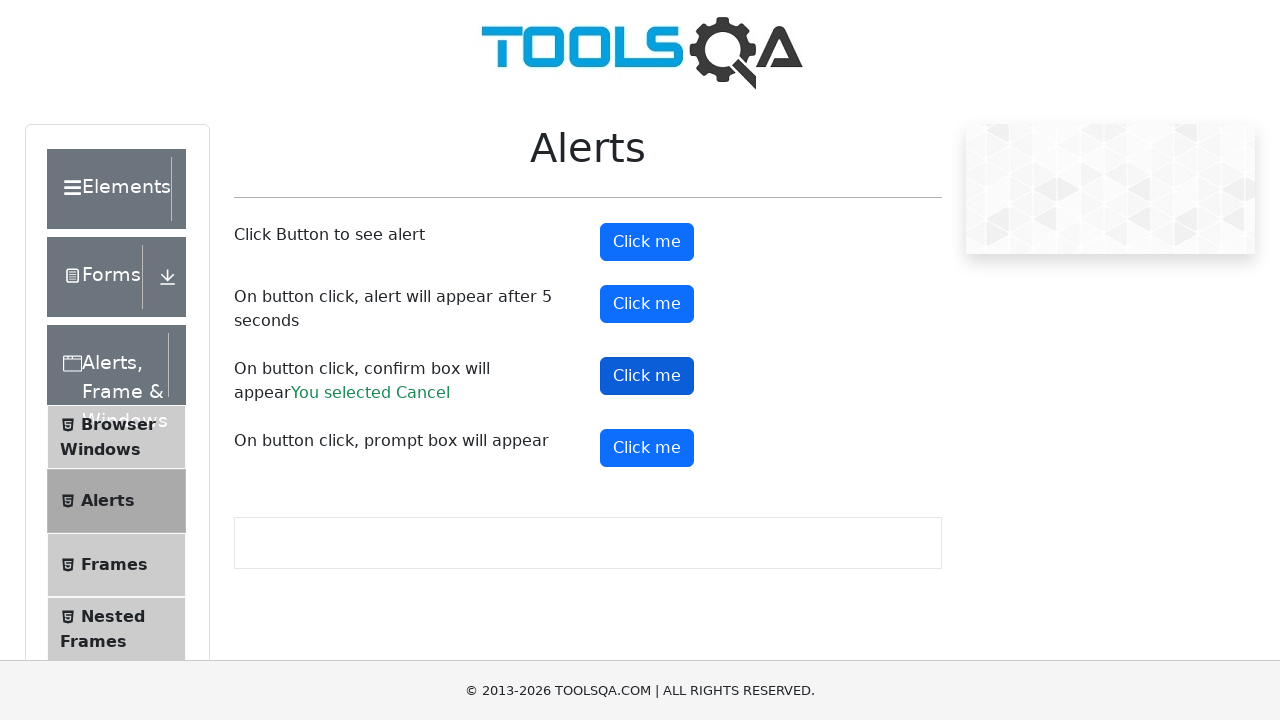

Verified that the dismiss dialog result displays 'You selected Cancel'
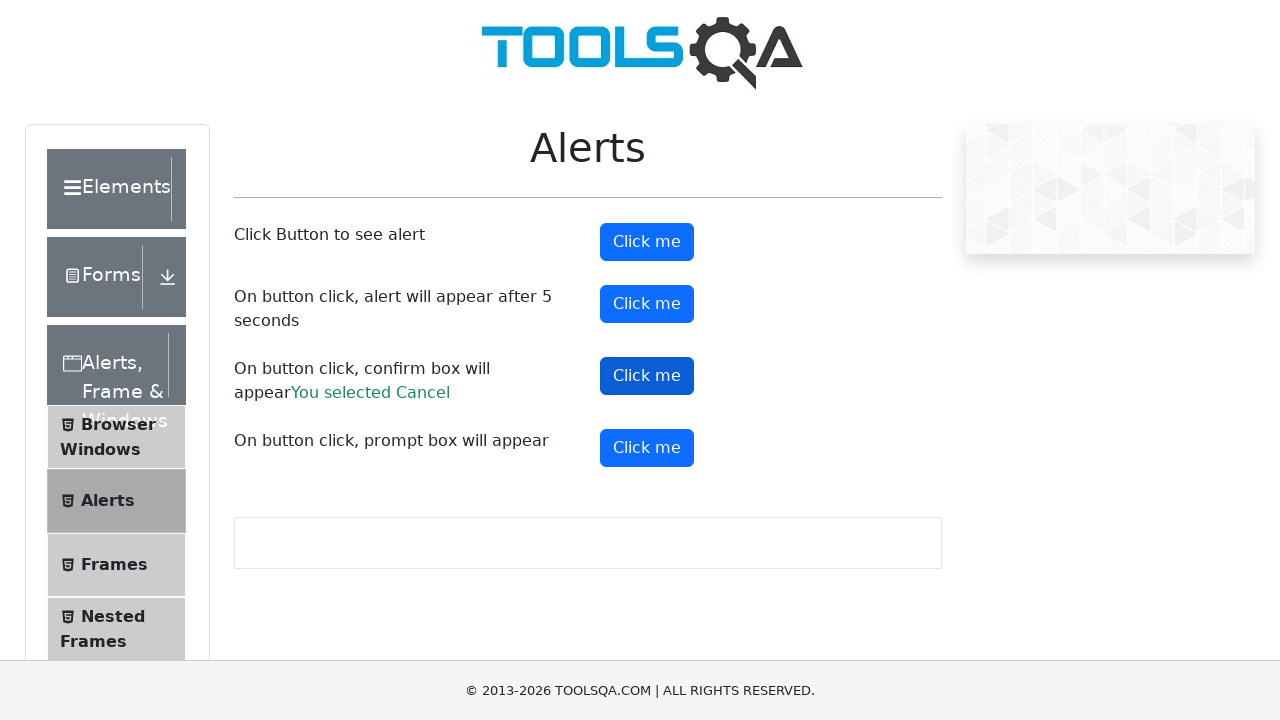

Set up dialog handler to accept the confirm dialog
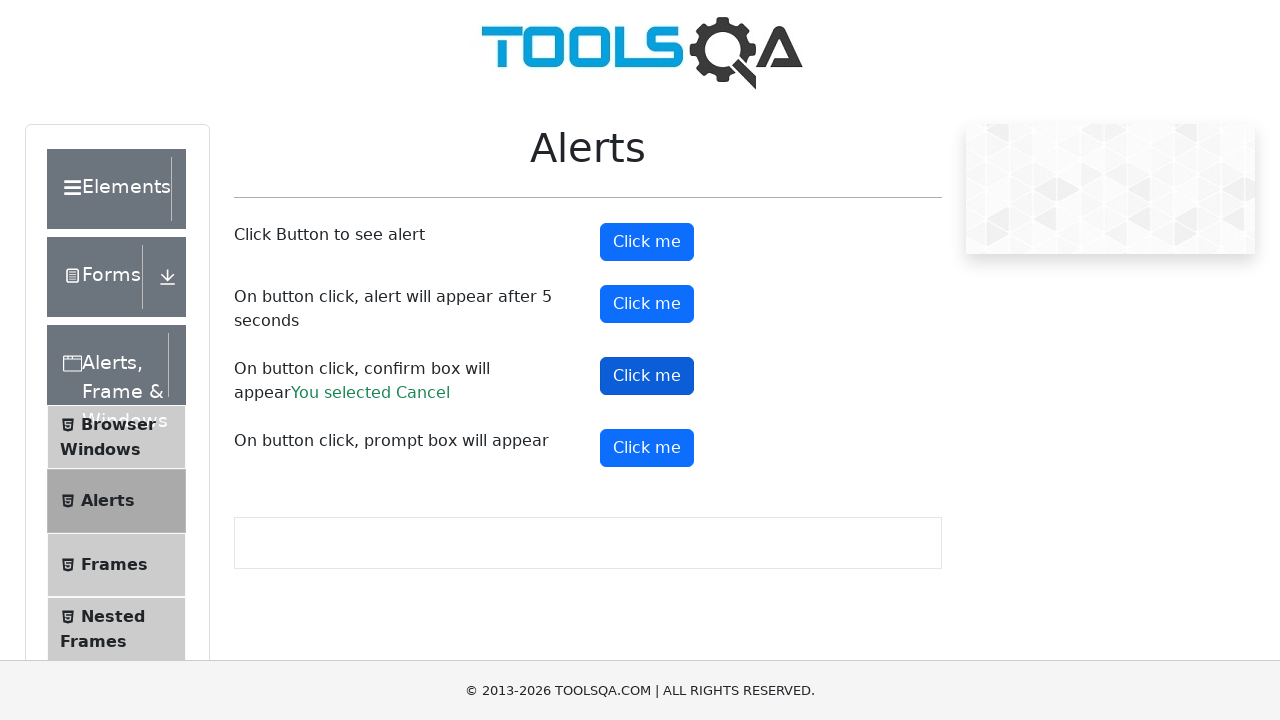

Clicked the confirm button again at (647, 376) on #confirmButton
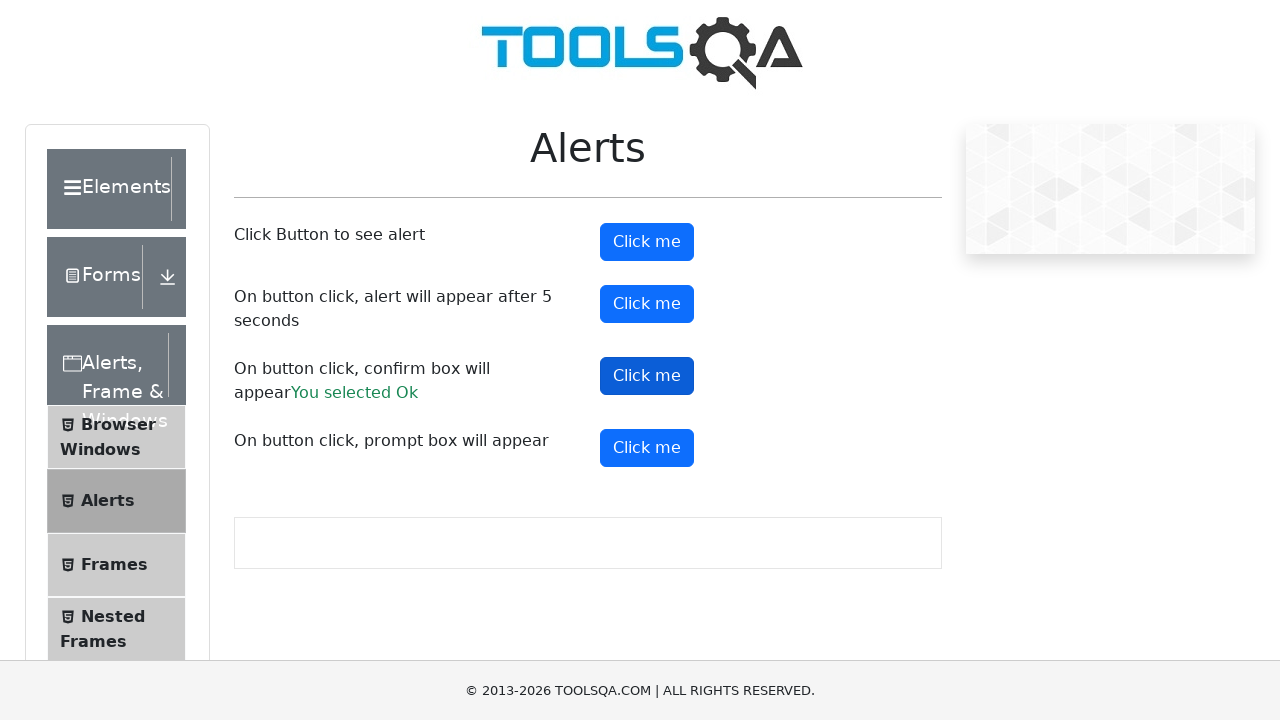

Verified that the accept dialog result displays 'You selected Ok'
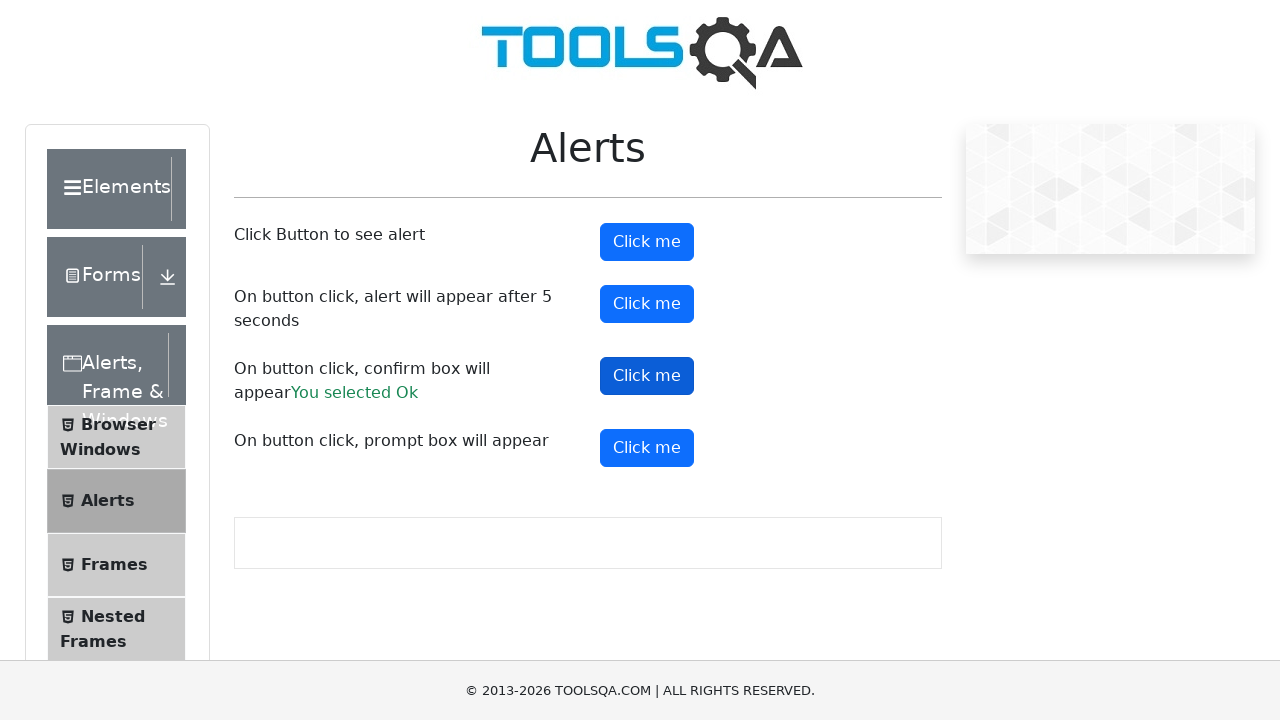

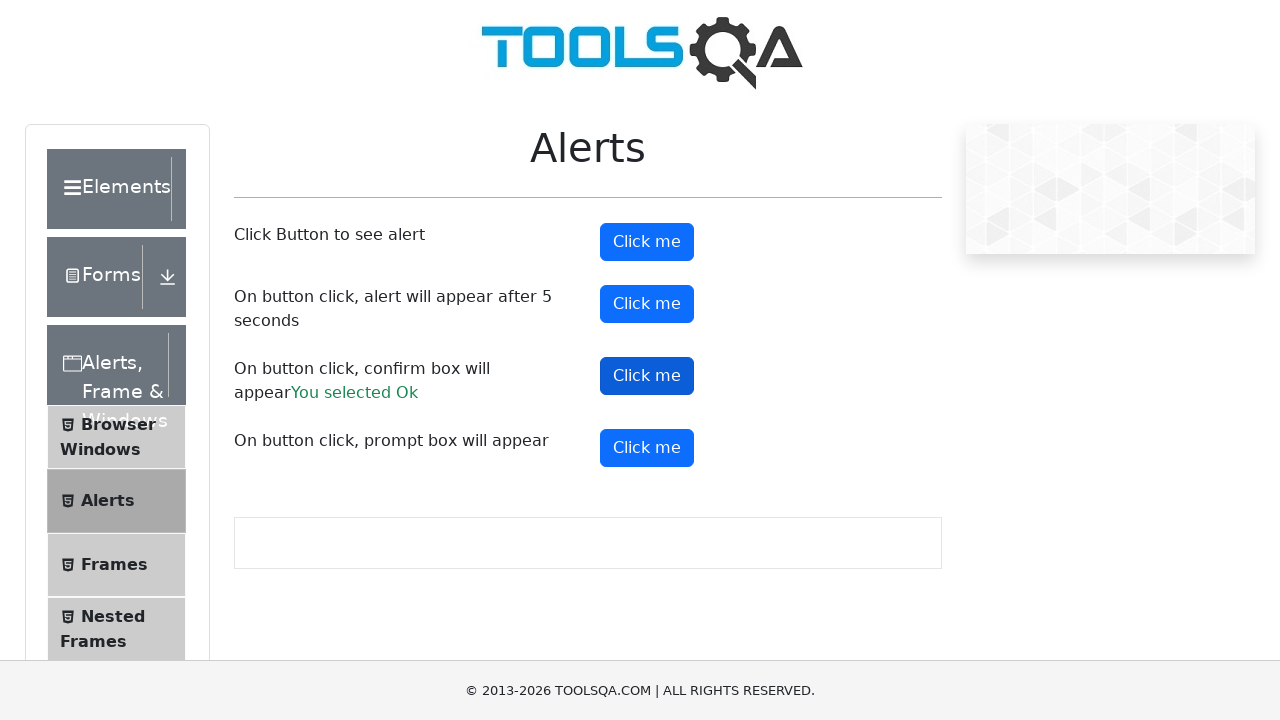